Tests that the "Clear completed" button is hidden when there are no completed items.

Starting URL: https://demo.playwright.dev/todomvc

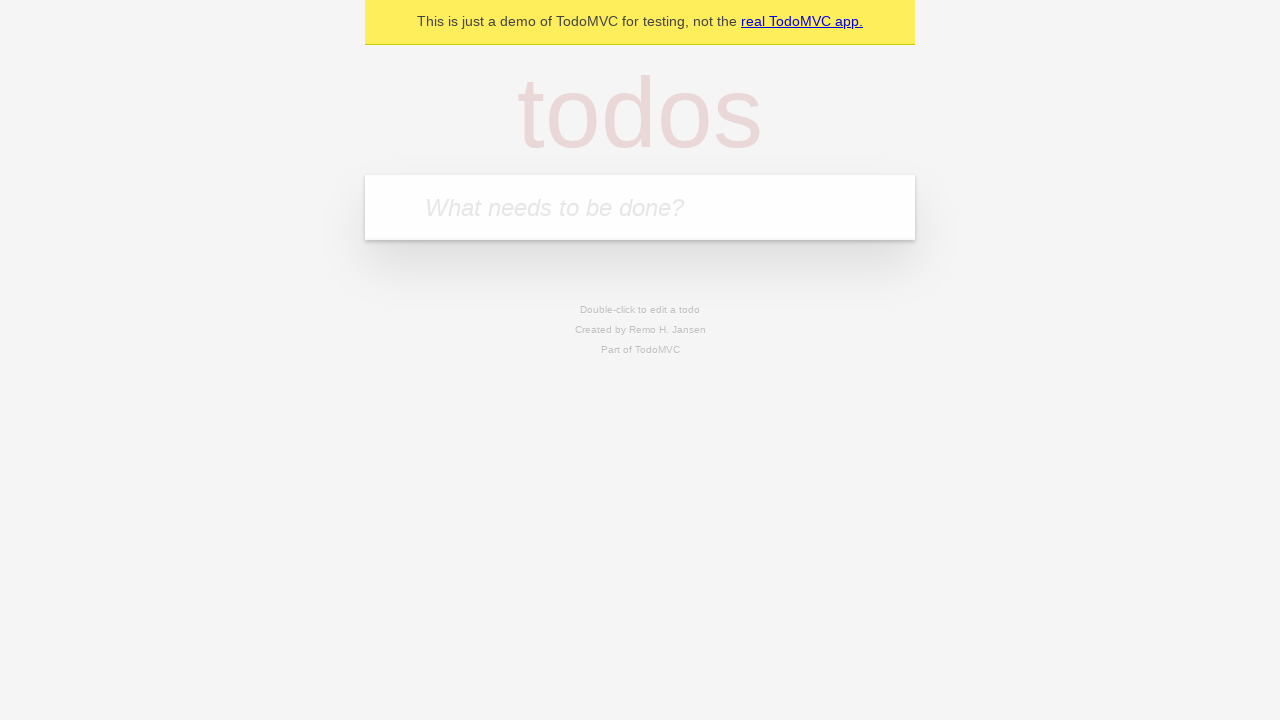

Filled first todo input with 'buy some cheese' on internal:attr=[placeholder="What needs to be done?"i]
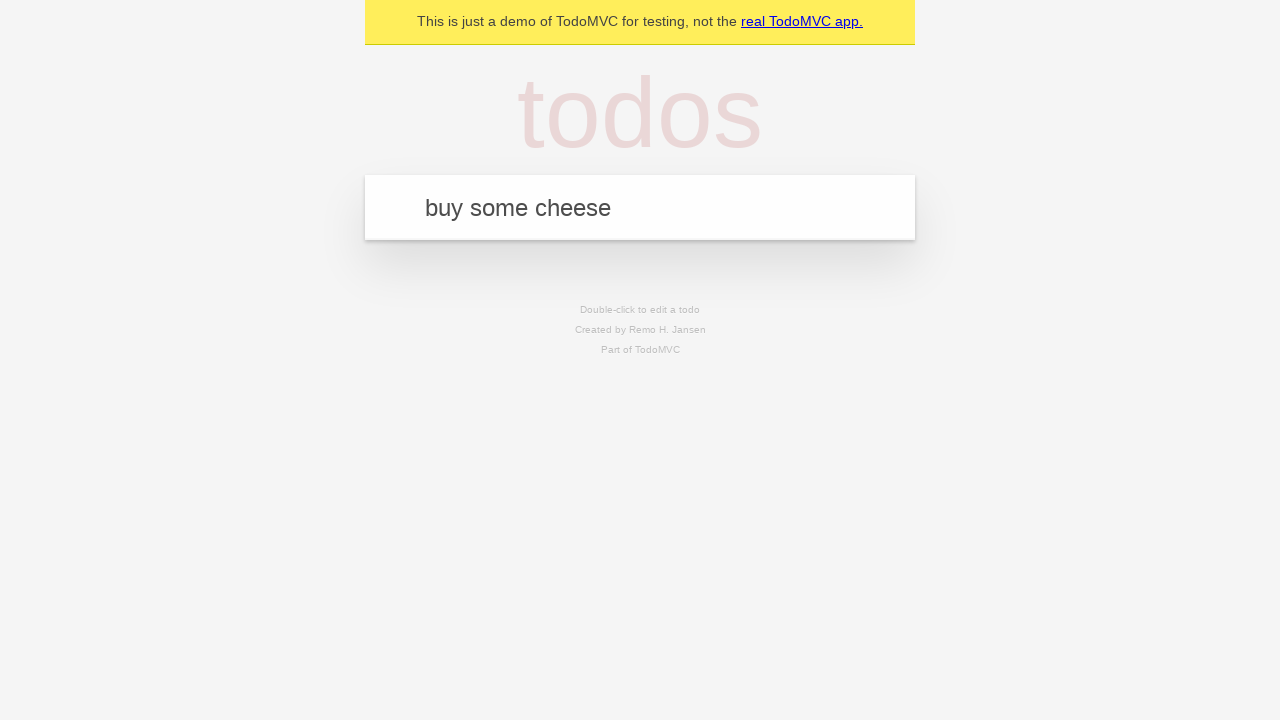

Pressed Enter to create first todo on internal:attr=[placeholder="What needs to be done?"i]
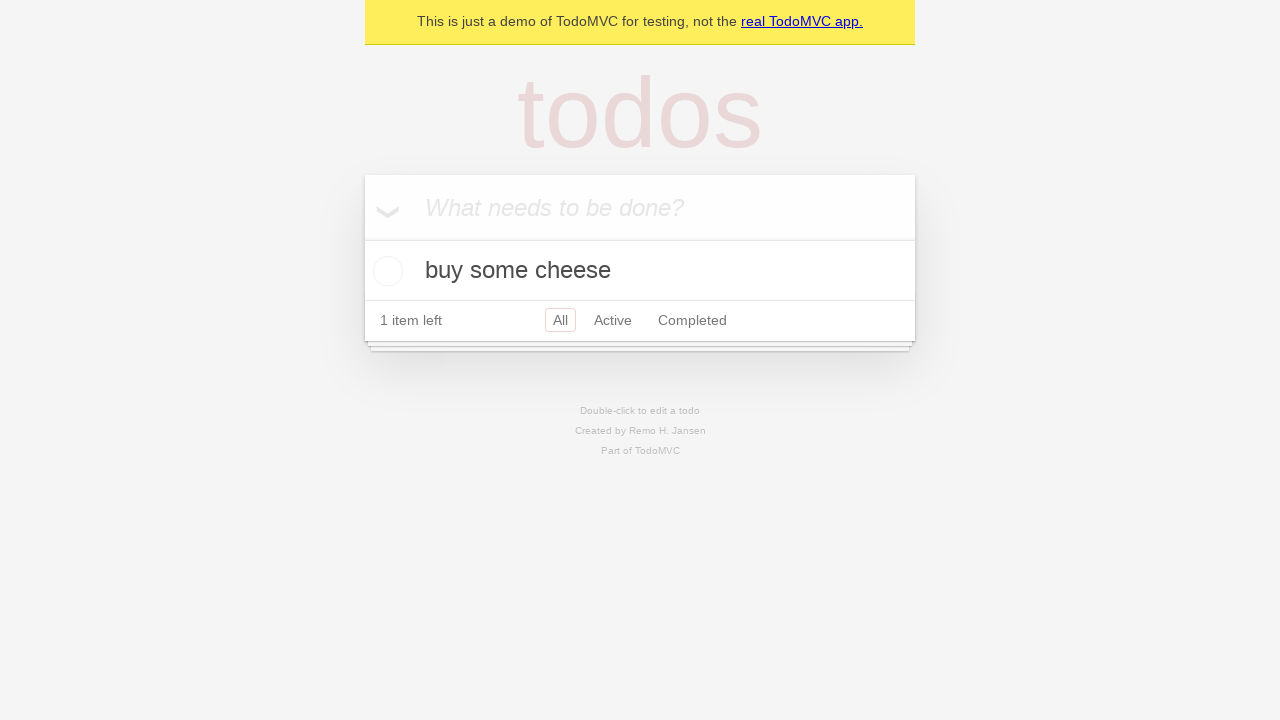

Filled second todo input with 'feed the cat' on internal:attr=[placeholder="What needs to be done?"i]
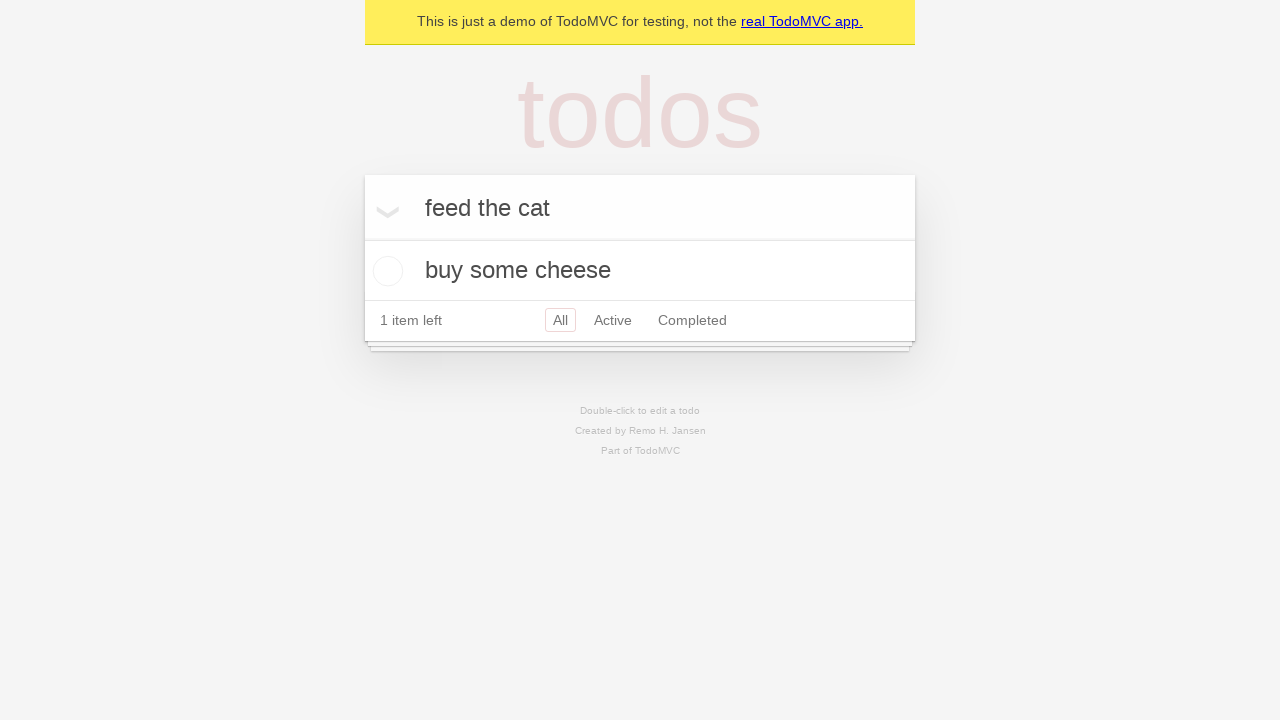

Pressed Enter to create second todo on internal:attr=[placeholder="What needs to be done?"i]
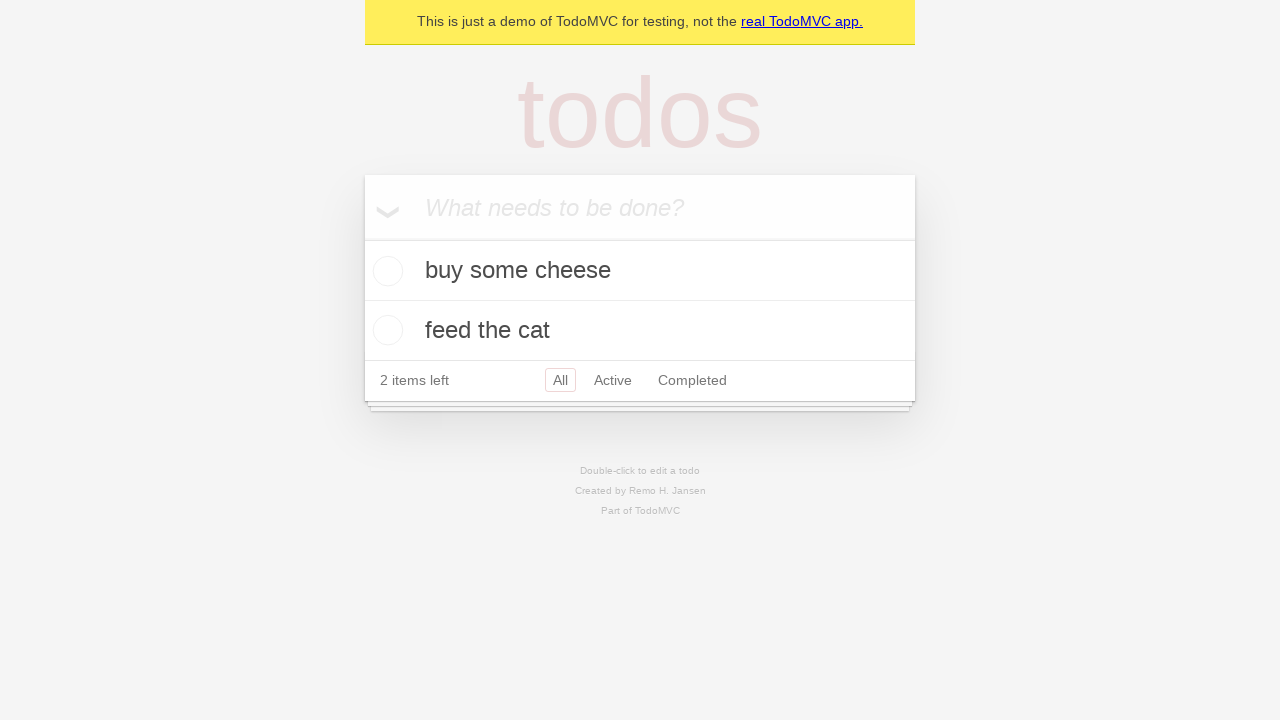

Filled third todo input with 'book a doctors appointment' on internal:attr=[placeholder="What needs to be done?"i]
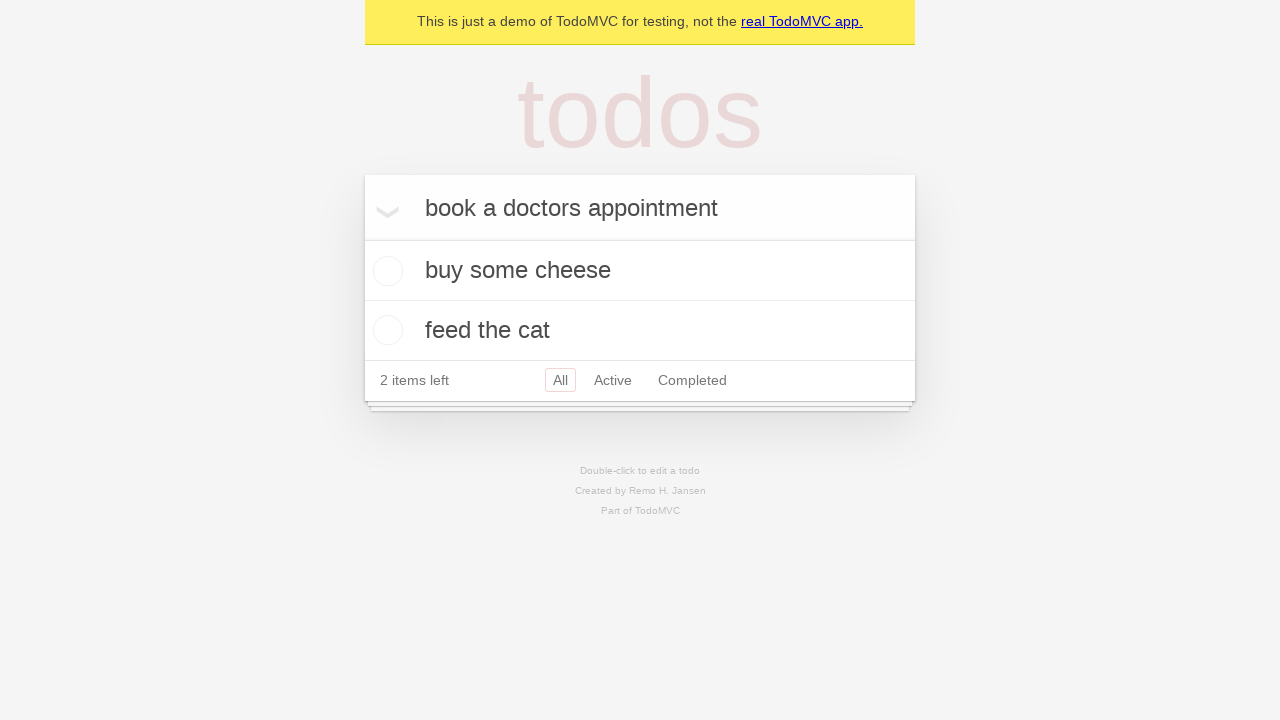

Pressed Enter to create third todo on internal:attr=[placeholder="What needs to be done?"i]
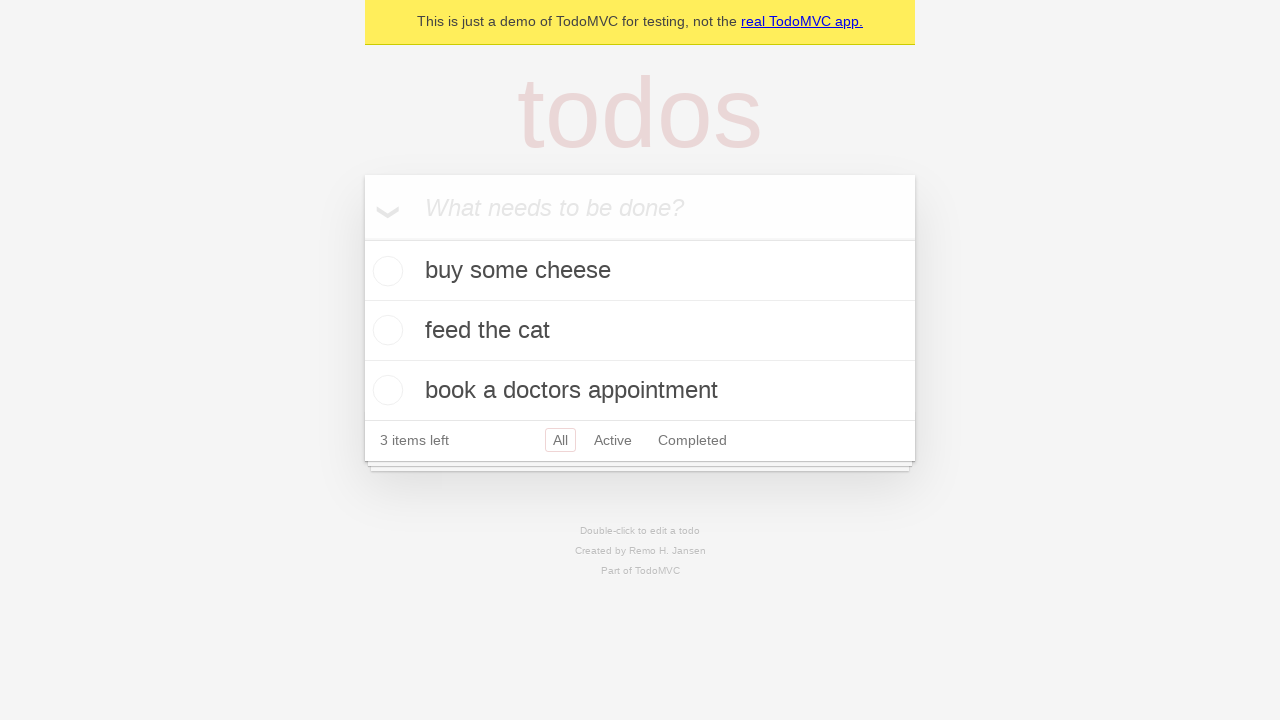

Checked the first todo item as completed at (385, 271) on .todo-list li .toggle >> nth=0
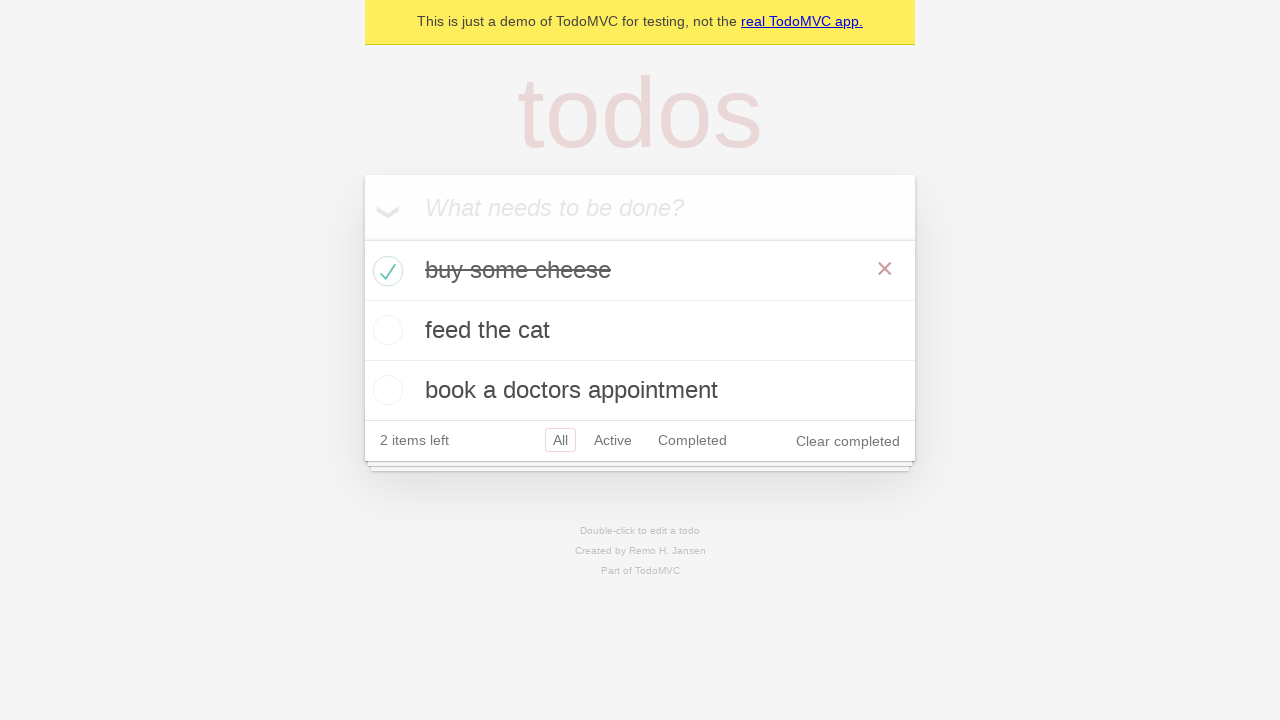

Clicked 'Clear completed' button to remove completed items at (848, 441) on internal:role=button[name="Clear completed"i]
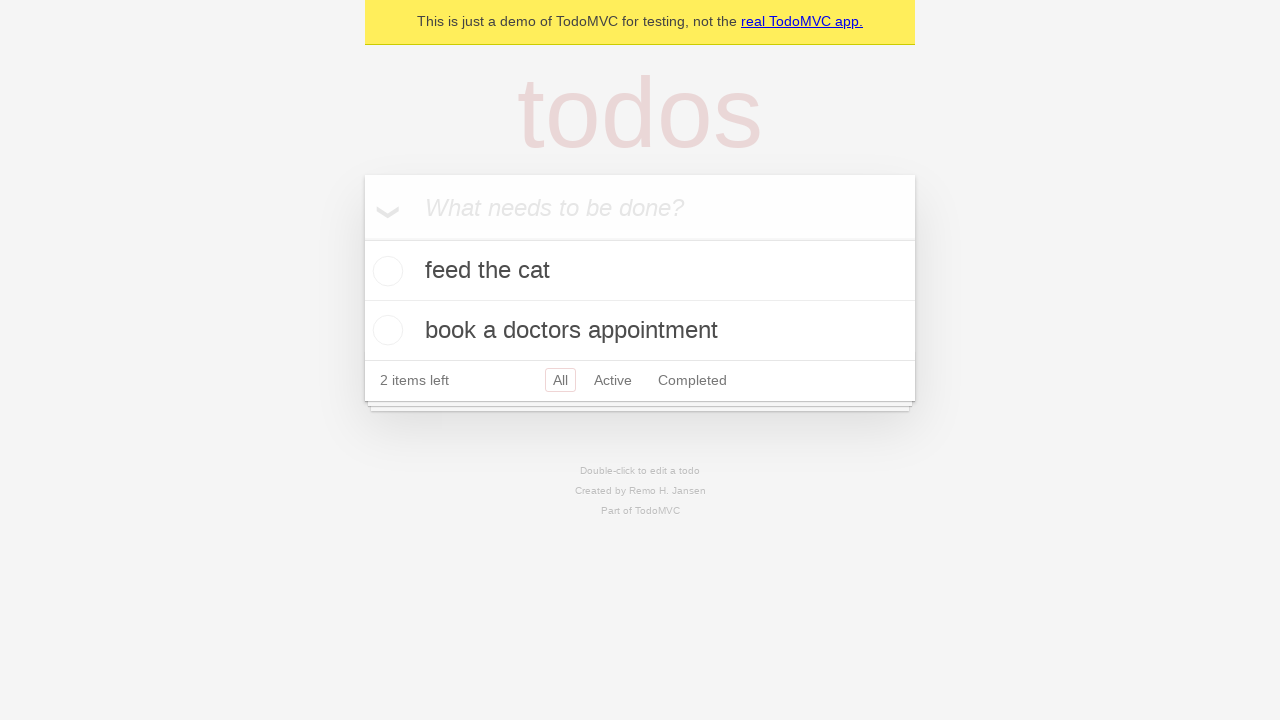

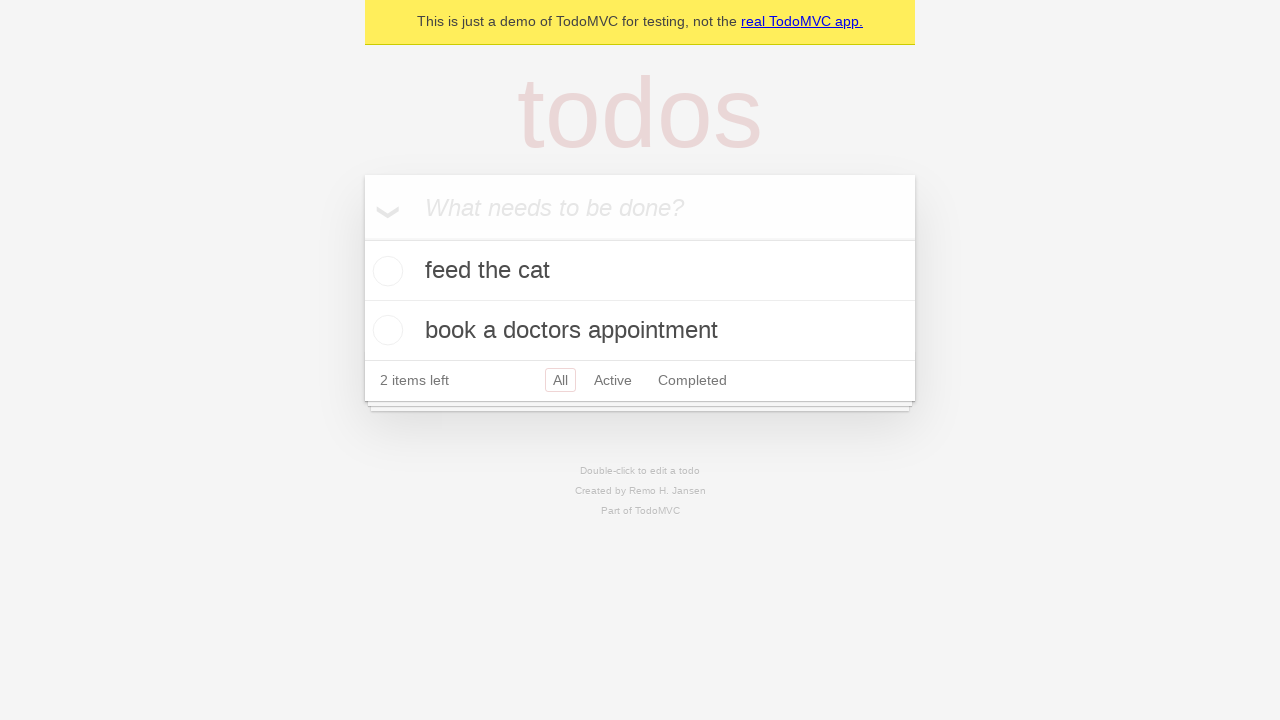